Tests the exit intent modal functionality by triggering the exit intent JavaScript event and then clicking to close the modal, verifying it disappears.

Starting URL: https://the-internet.herokuapp.com/exit_intent

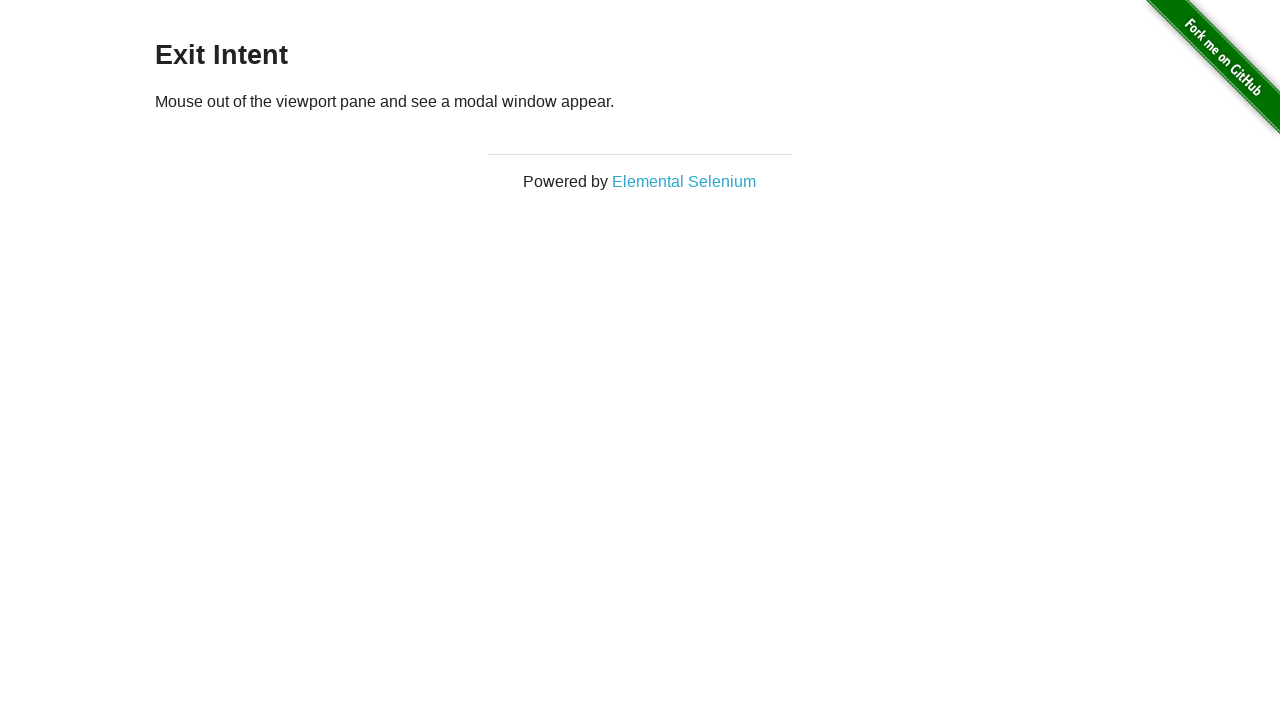

Triggered exit intent modal via JavaScript _ouibounce.fire()
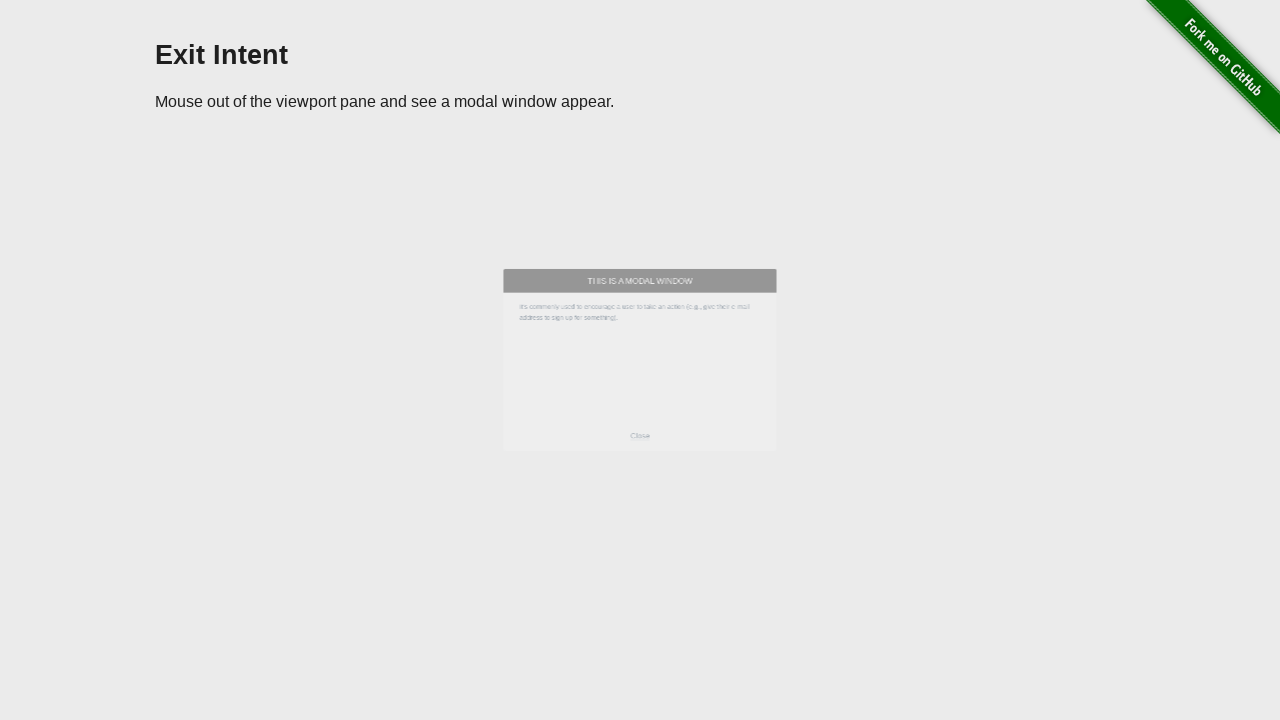

Exit intent modal appeared and became visible
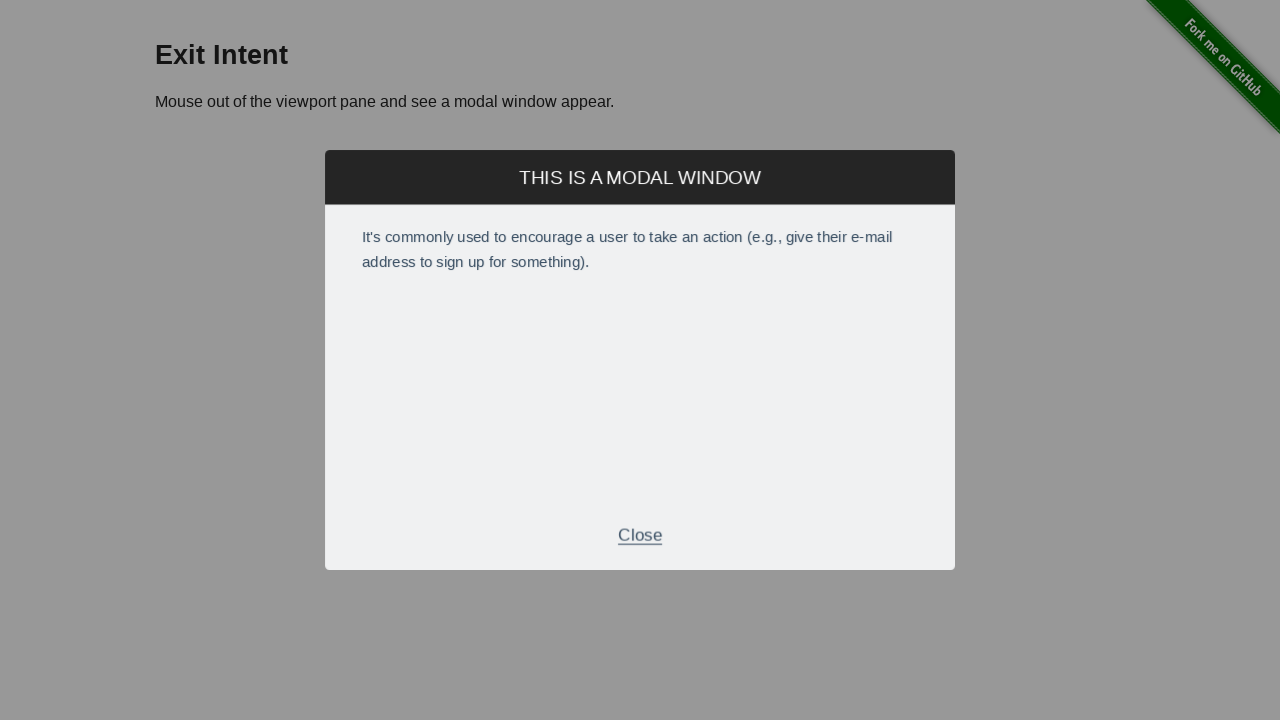

Clicked close button in modal footer at (640, 527) on xpath=//div[@class="modal-footer"]/p
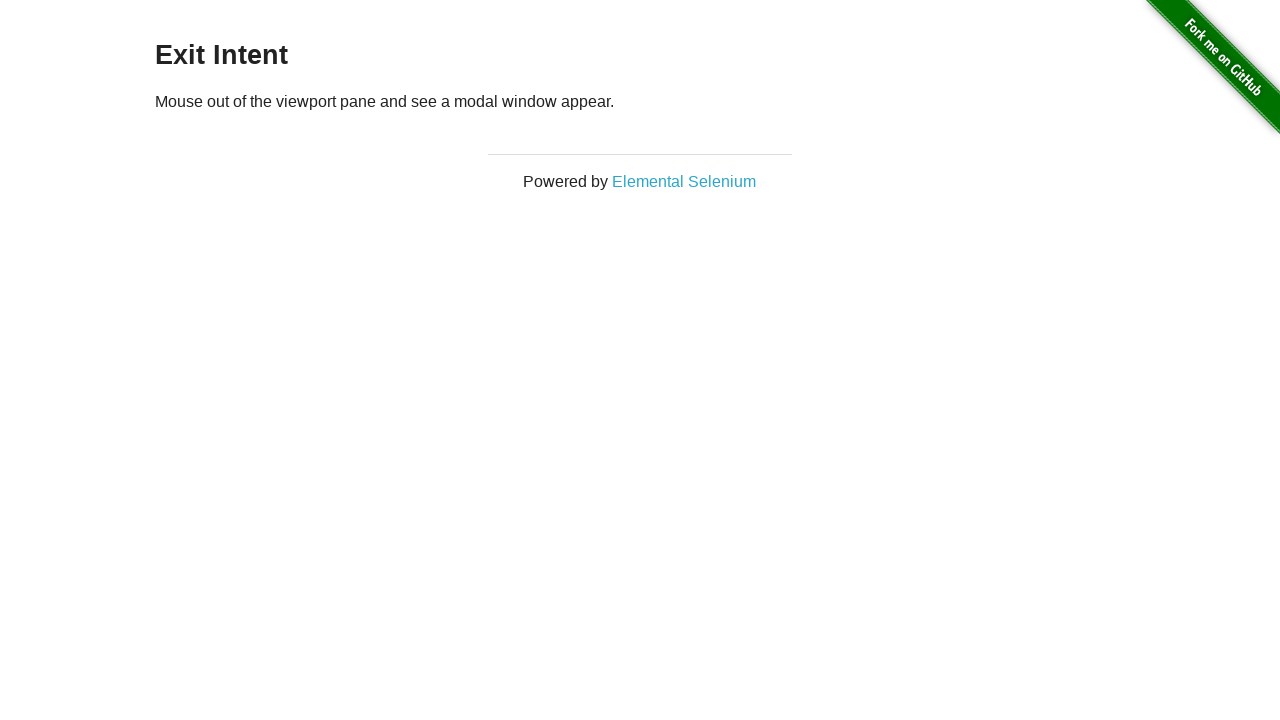

Modal closed and is no longer visible
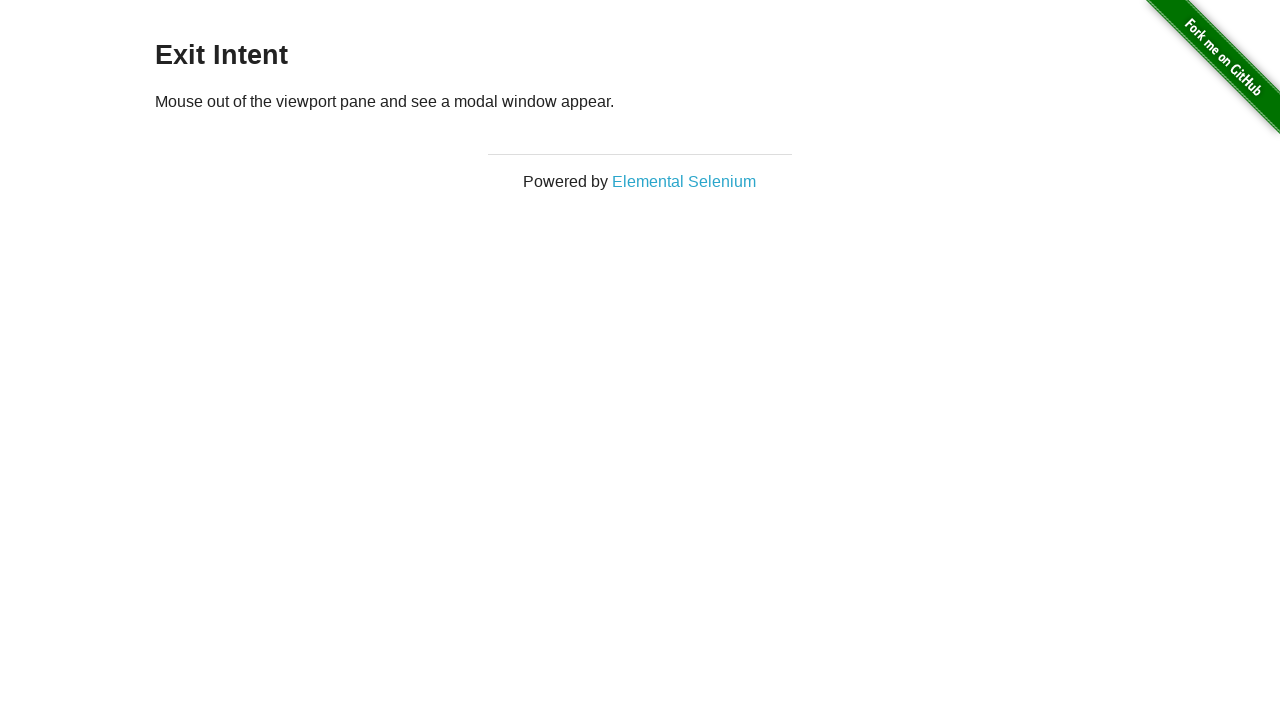

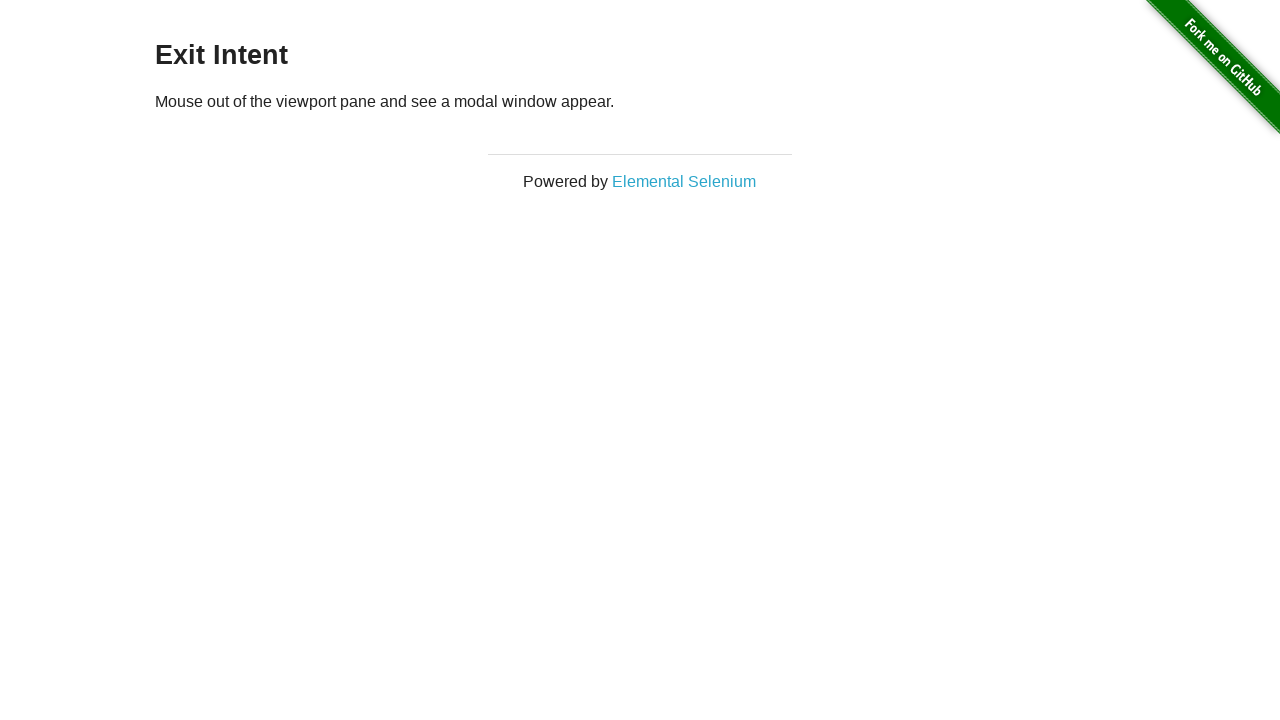